Tests clicking the Bad Request link on the links page and verifies that a 400 status response is received.

Starting URL: https://demoqa.com/links

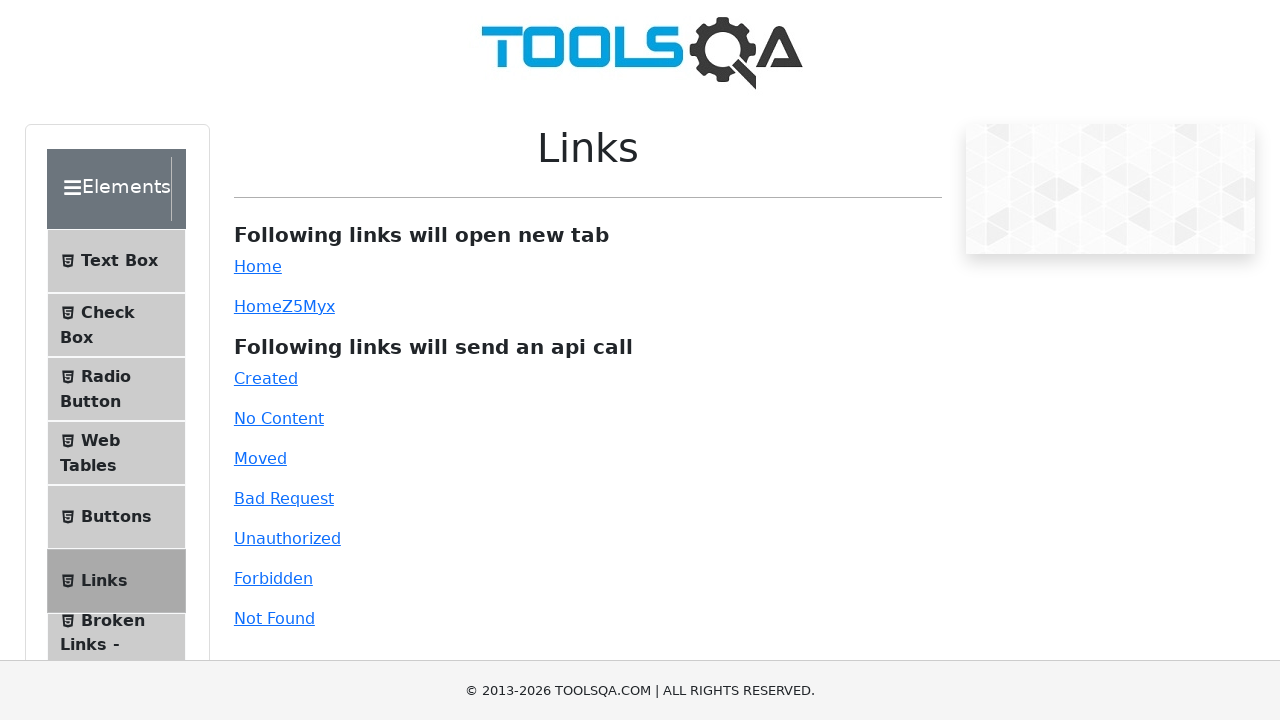

Set up response listener to capture bad-request API responses
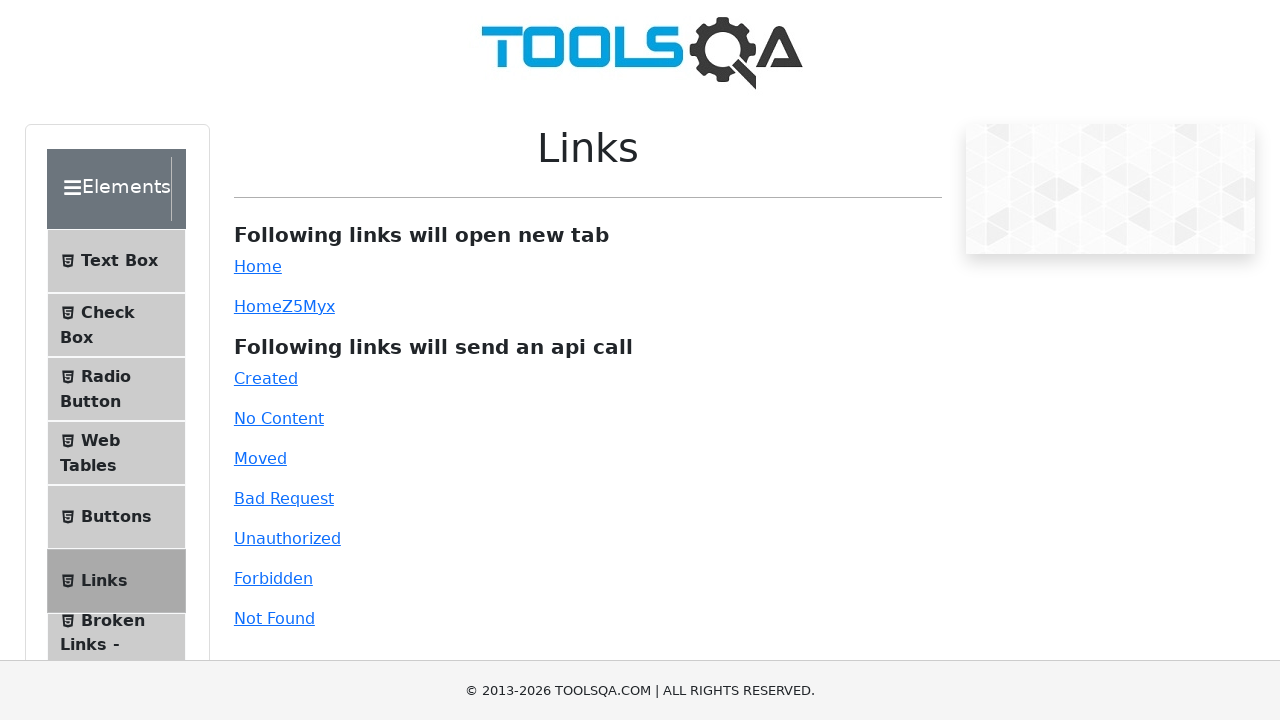

Clicked the Bad Request link at (284, 498) on #bad-request
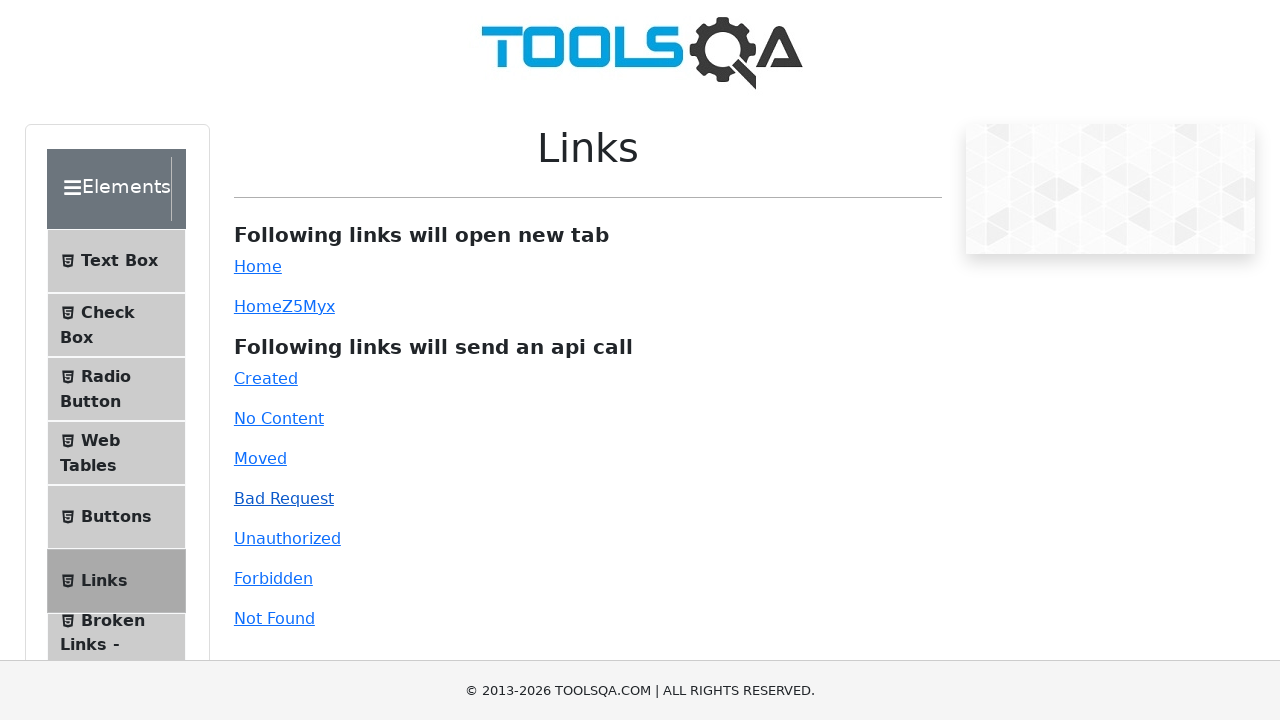

Link response message appeared on the page
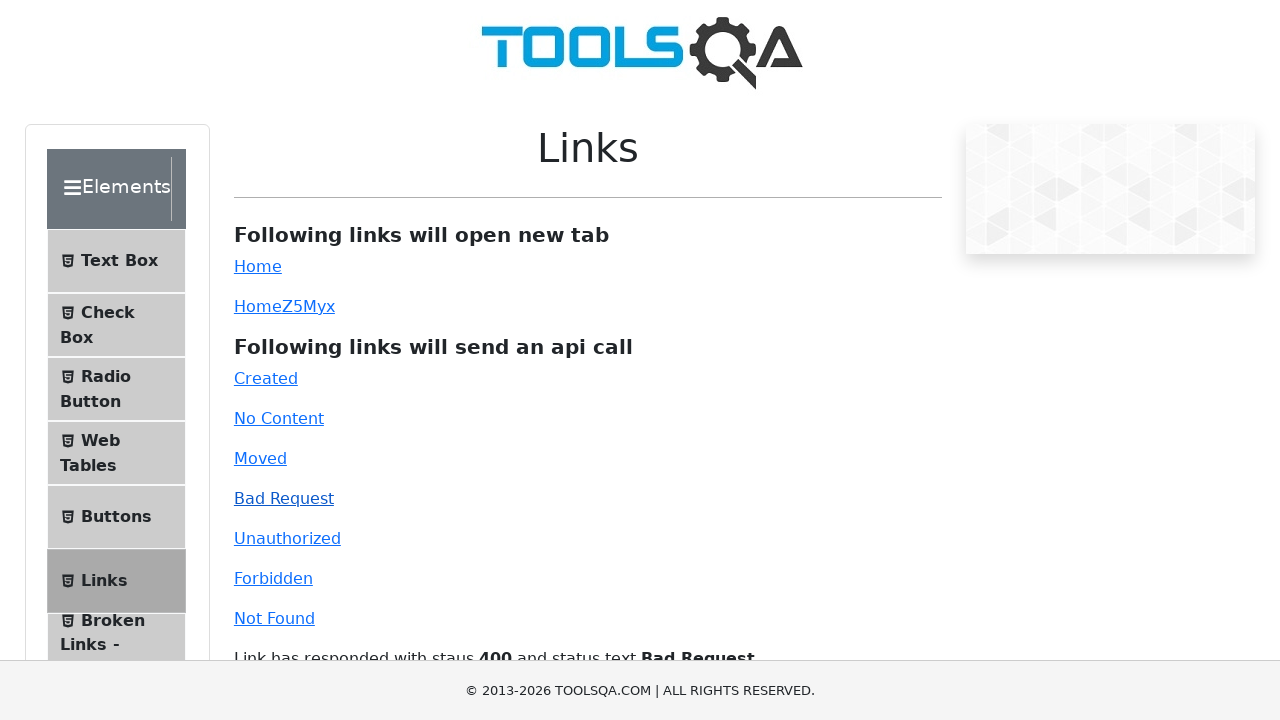

Verified 400 status code is displayed in the response message
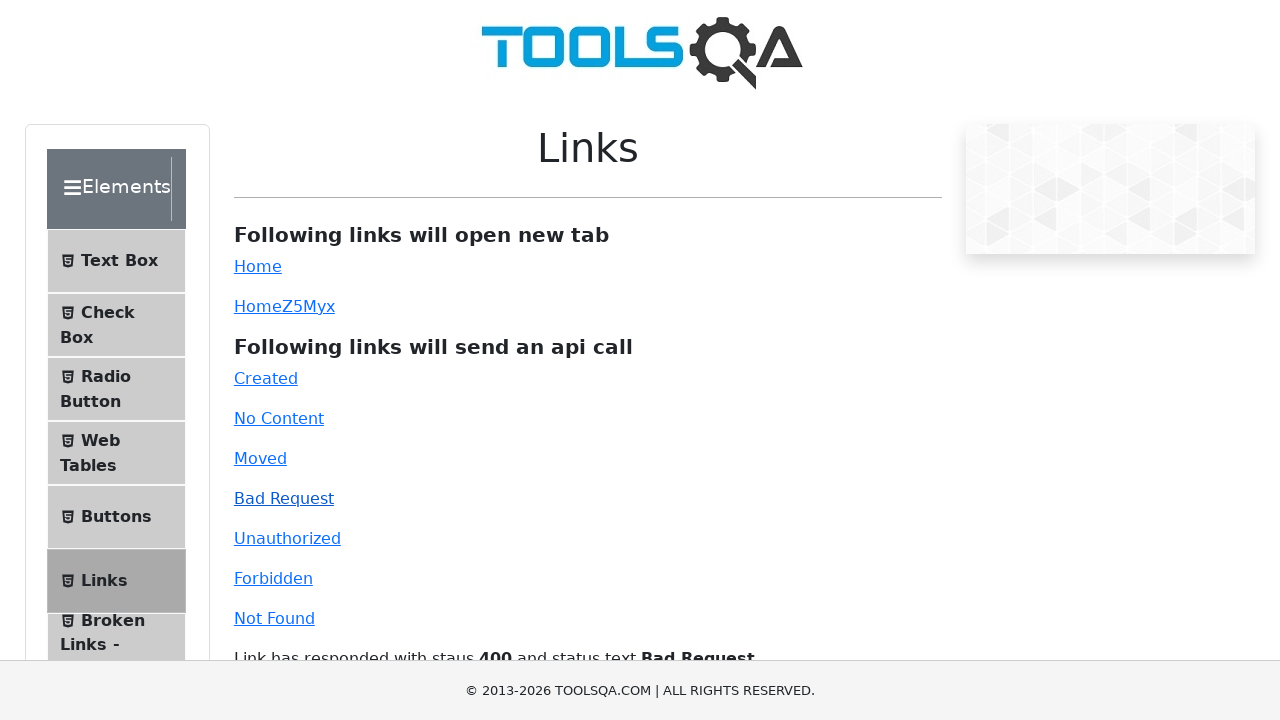

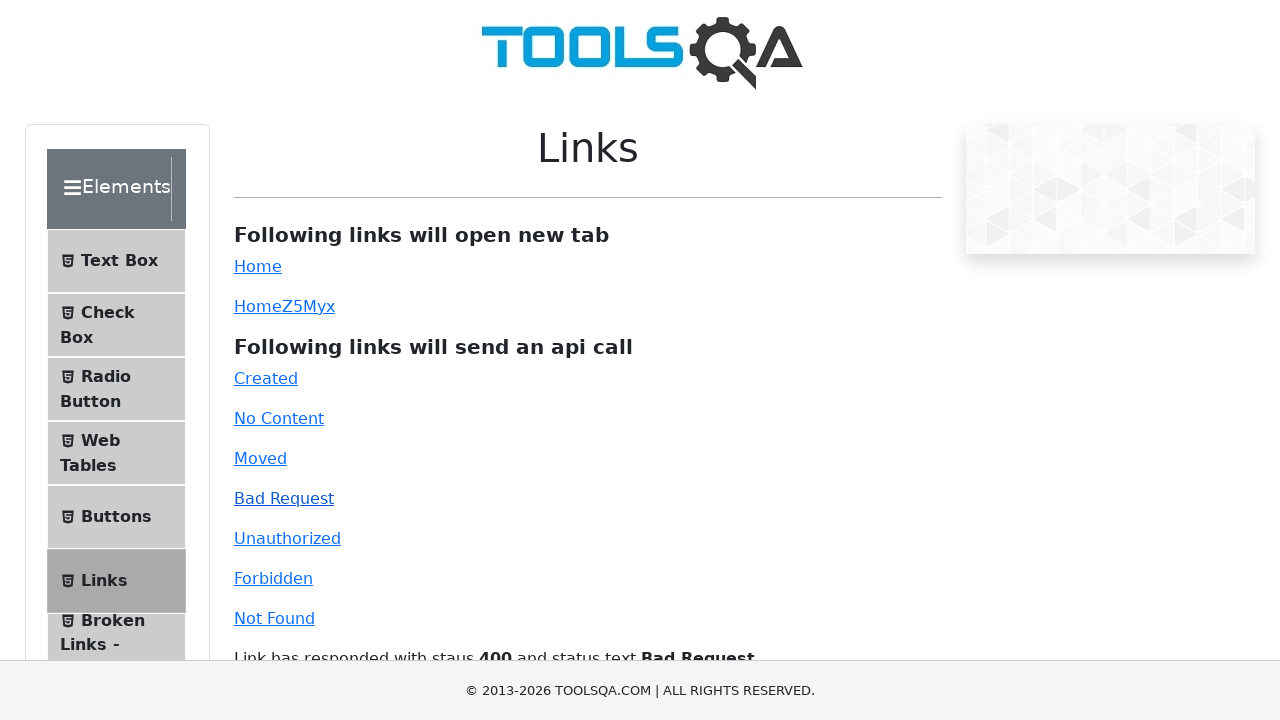